Fills out the RPA Challenge form with person information including first name, last name, role, company name, address, email, and phone number, then submits the form.

Starting URL: http://www.rpachallenge.com/

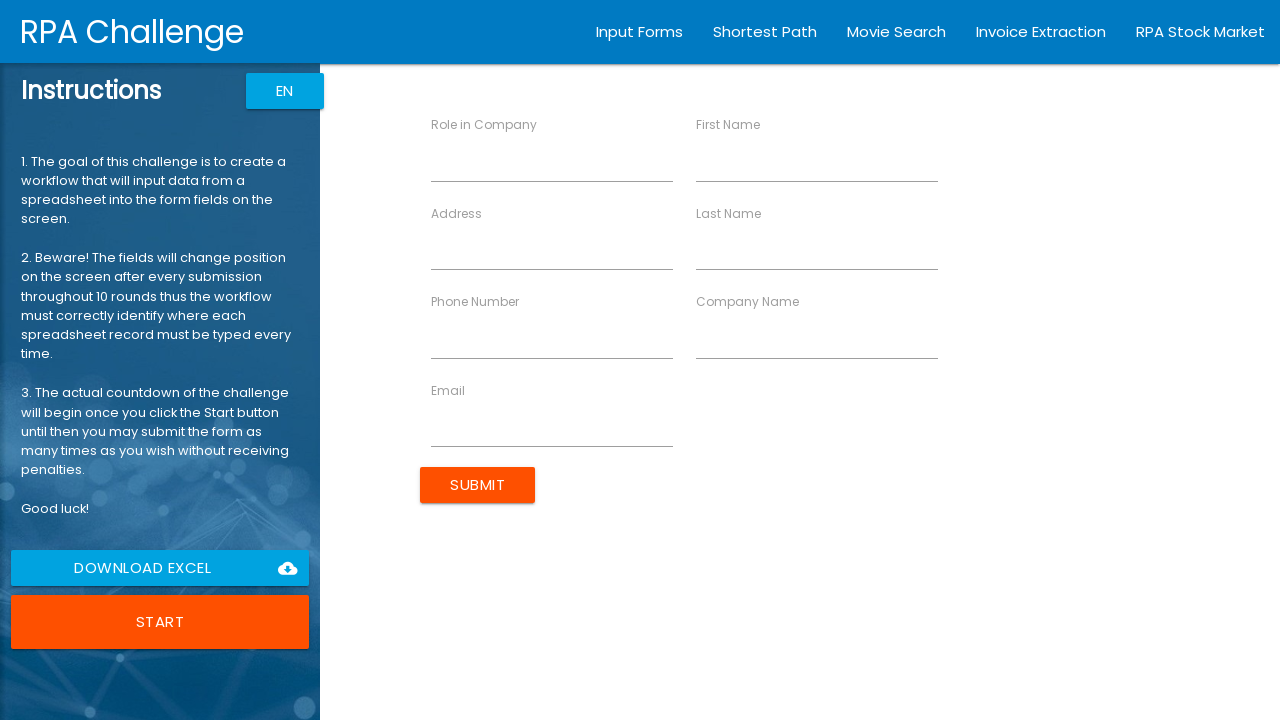

Filled First Name field with 'Jennifer' on //div//label[contains(text(), 'First Name')]//following-sibling::input
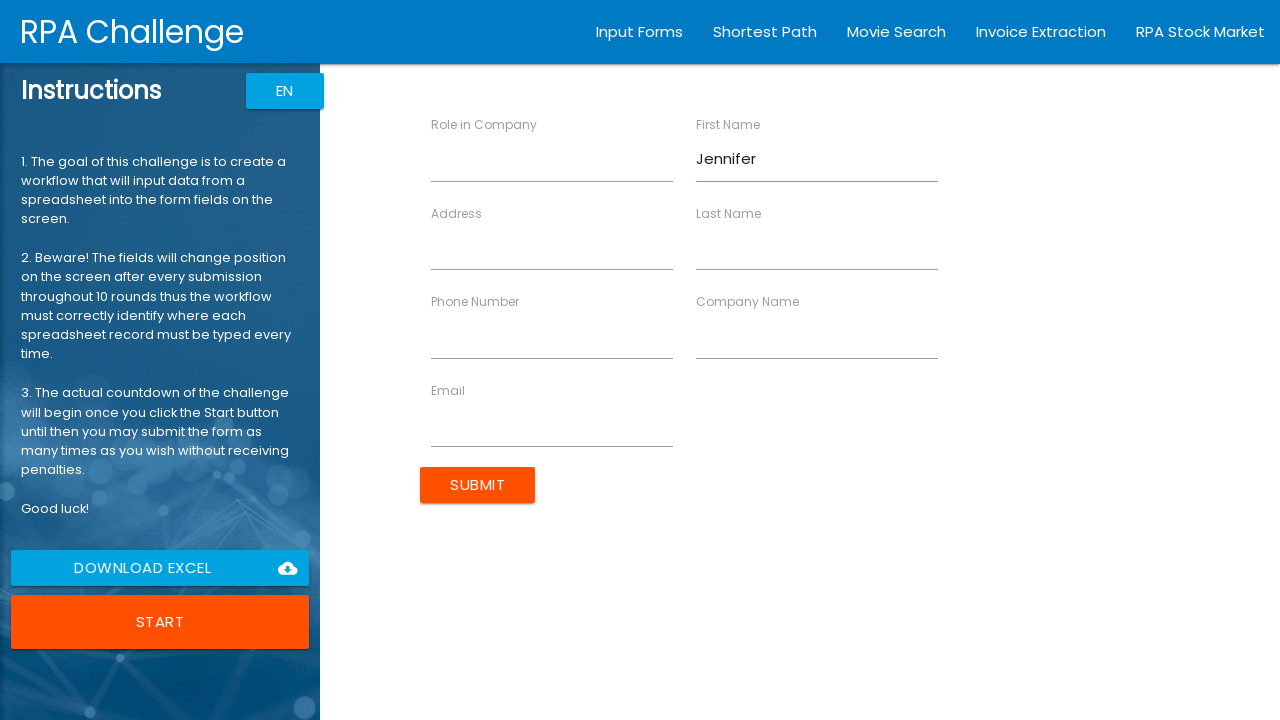

Filled Last Name field with 'Martinez' on //div//label[contains(text(), 'Last Name')]//following-sibling::input
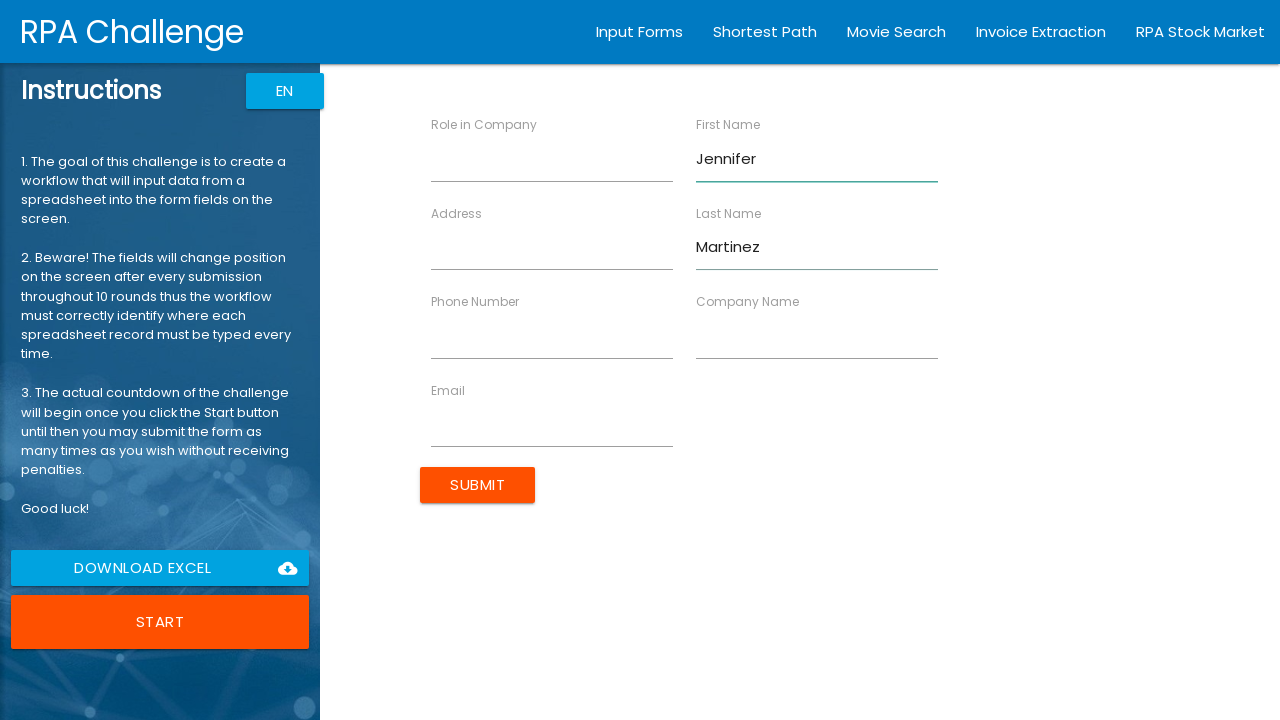

Filled Role field with 'Software Engineer' on //div//label[contains(text(), 'Role')]//following-sibling::input
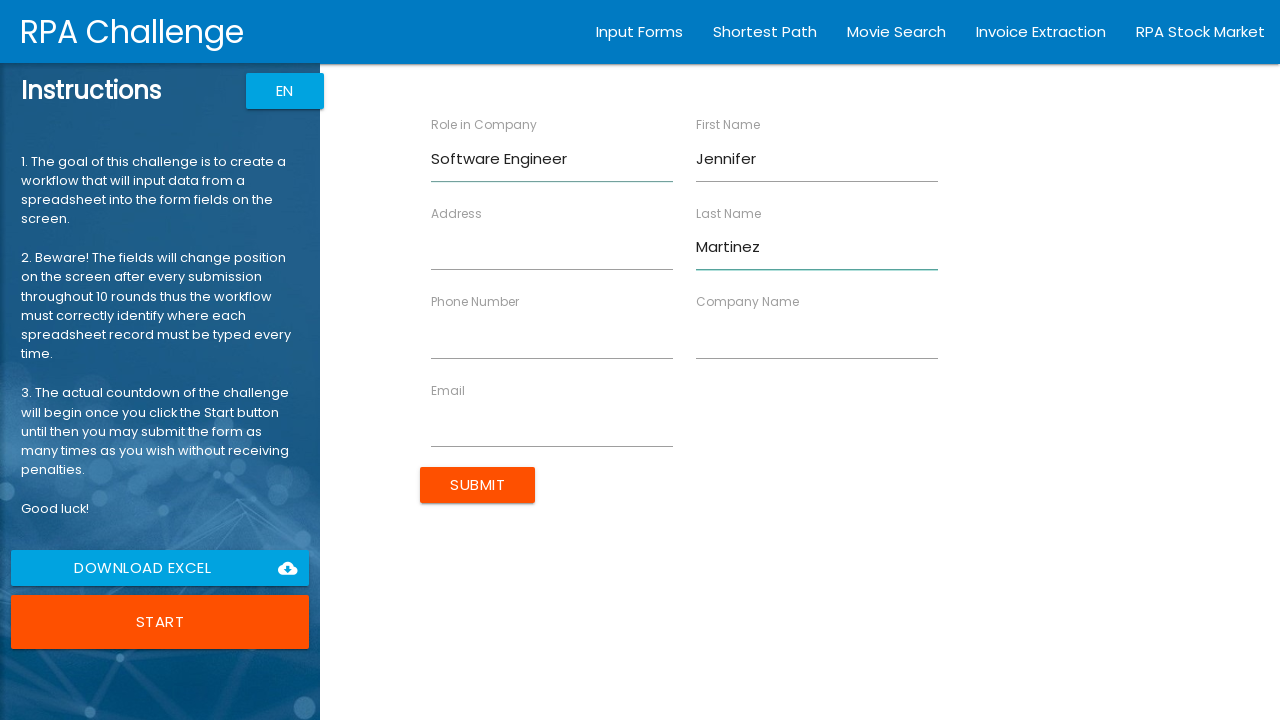

Filled Company Name field with 'TechCorp Solutions' on //div//label[contains(text(), 'Company Name')]//following-sibling::input
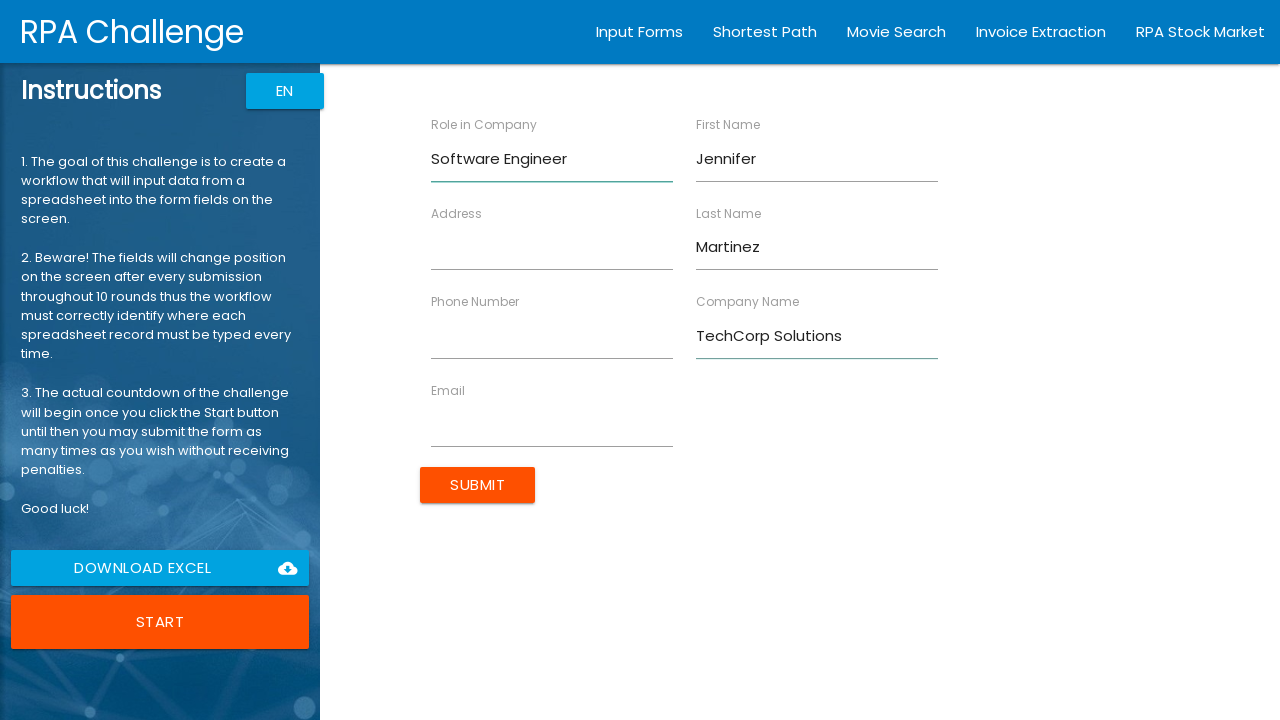

Filled Address field with '742 Innovation Drive, Austin TX 78701' on //div//label[contains(text(), 'Address')]//following-sibling::input
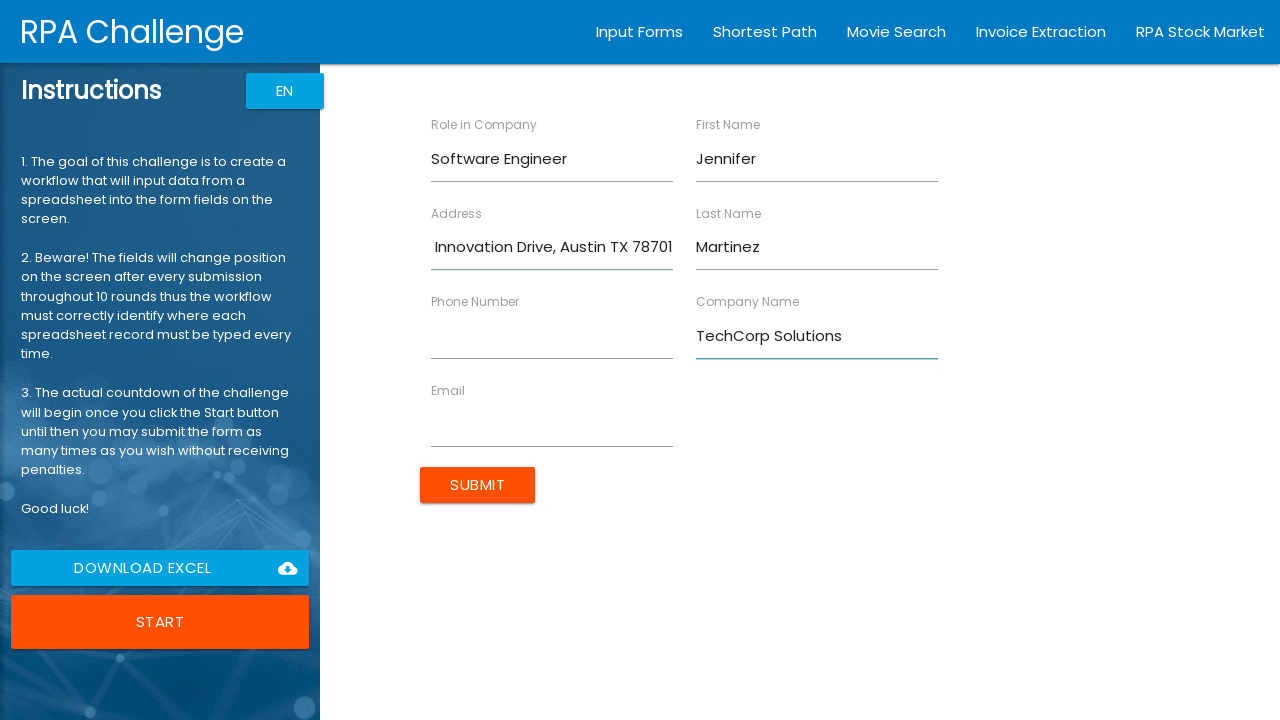

Filled Email field with 'jennifer.martinez@techcorp.com' on //div//label[contains(text(), 'Email')]//following-sibling::input
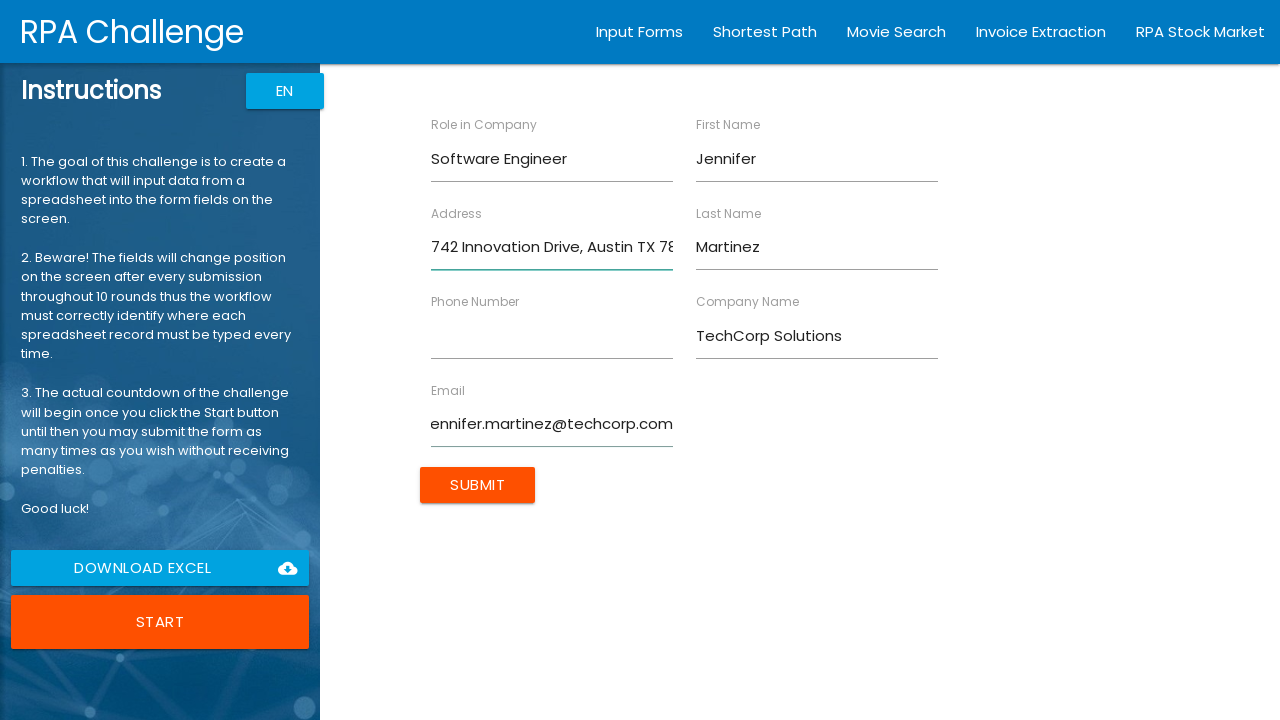

Filled Phone Number field with '5127894562' on //div//label[contains(text(), 'Phone')]//following-sibling::input
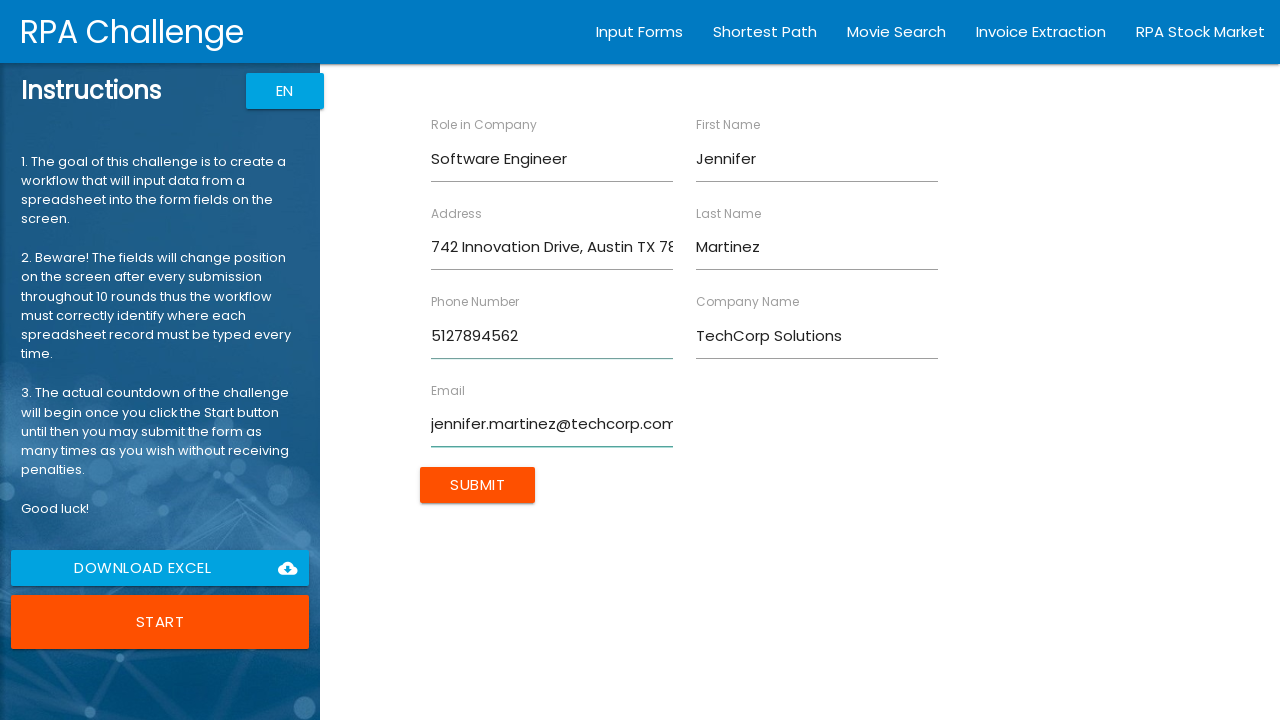

Clicked Submit button to complete form submission at (478, 485) on xpath=//form//input[@type='submit']
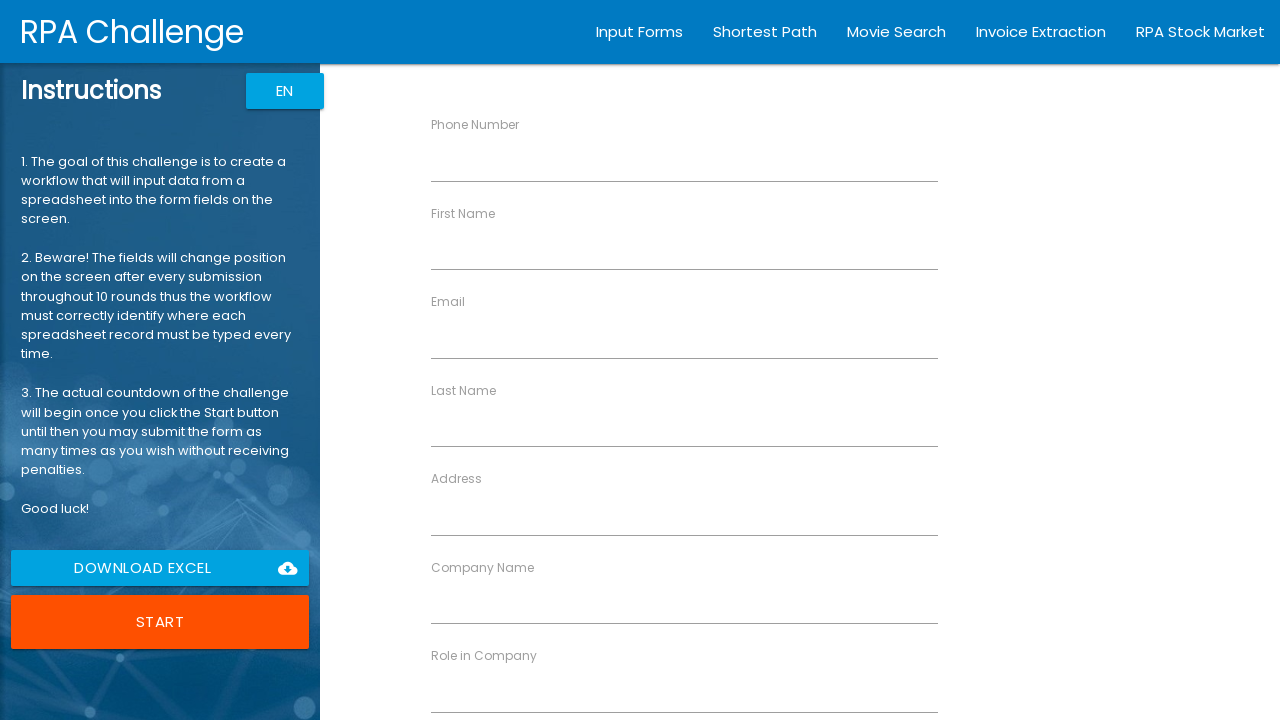

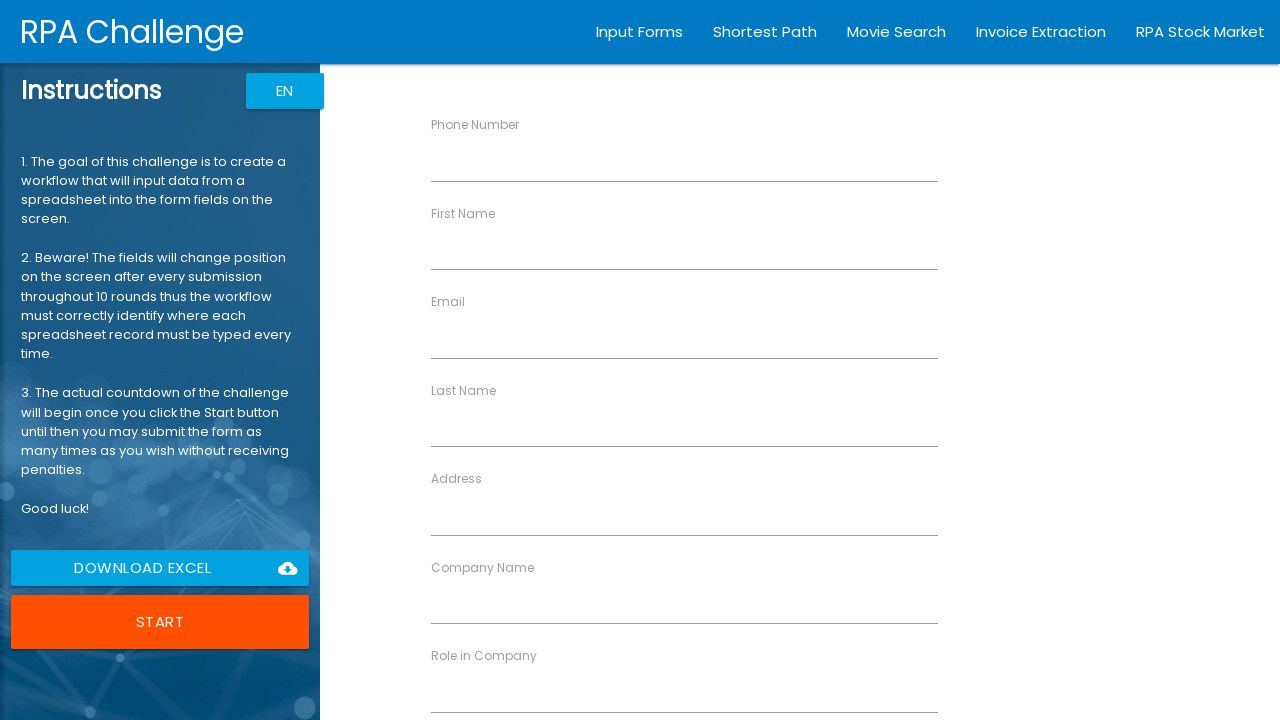